Tests a practice form by filling in personal information including name, email, phone number, gender, date of birth, subjects, hobbies, and location details.

Starting URL: https://demoqa.com/automation-practice-form

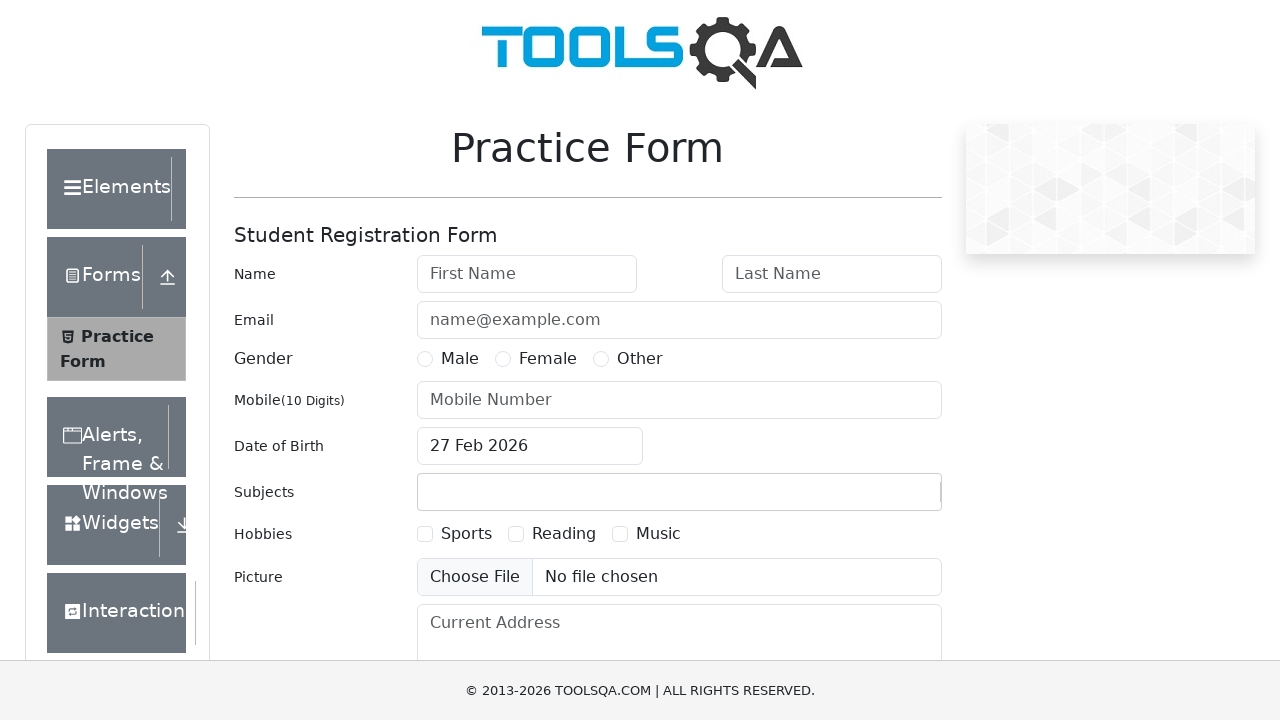

Filled first name field with 'Boris' on #firstName
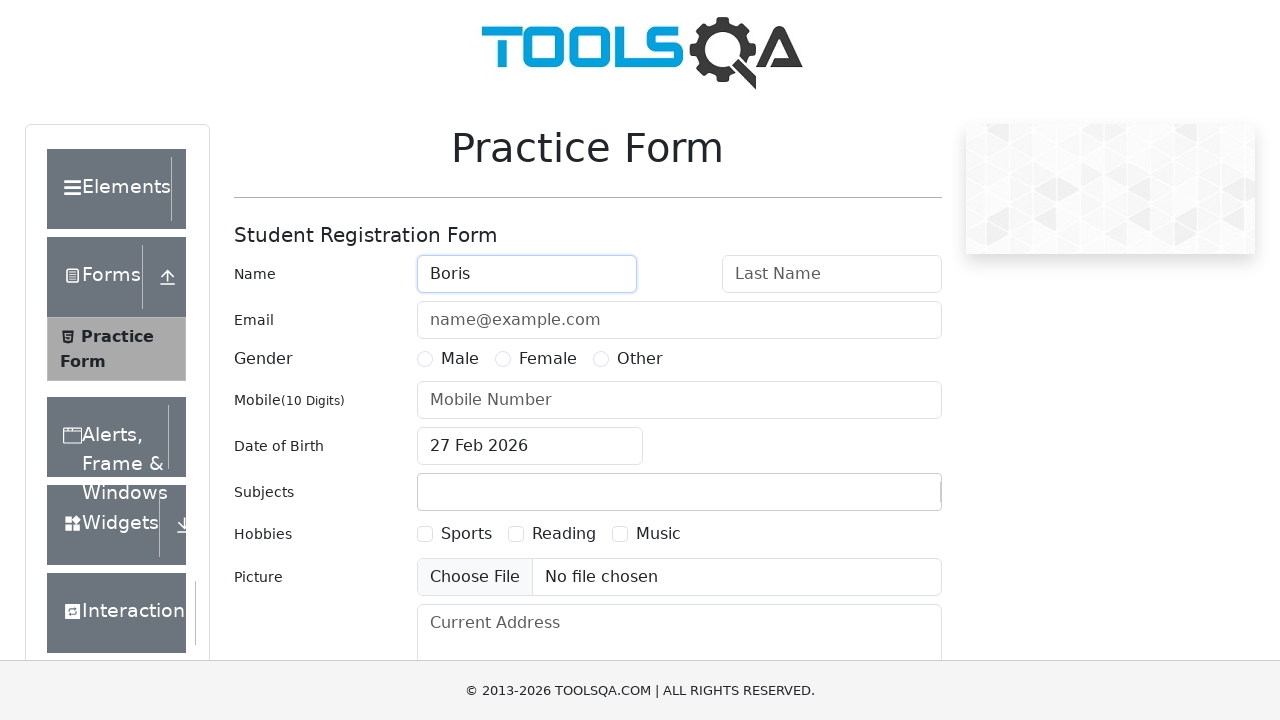

Filled last name field with 'Britva' on #lastName
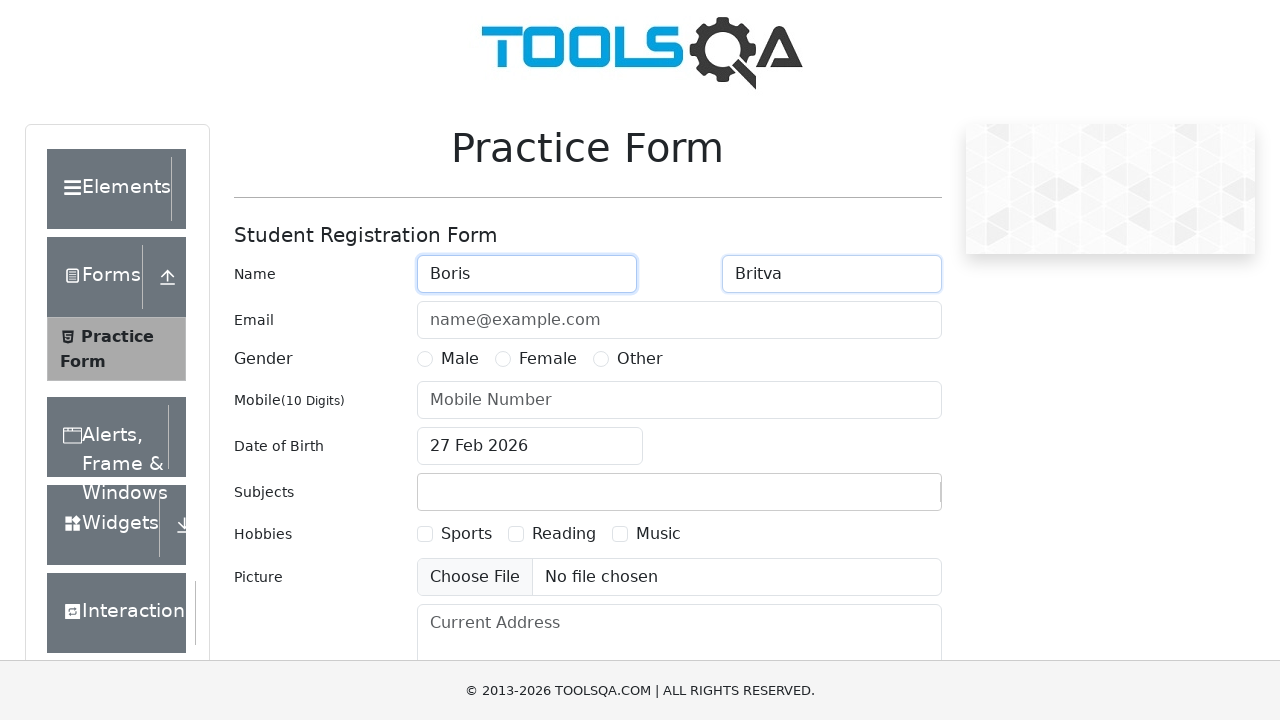

Filled email field with 'borisbritva@gmail.com' on #userEmail
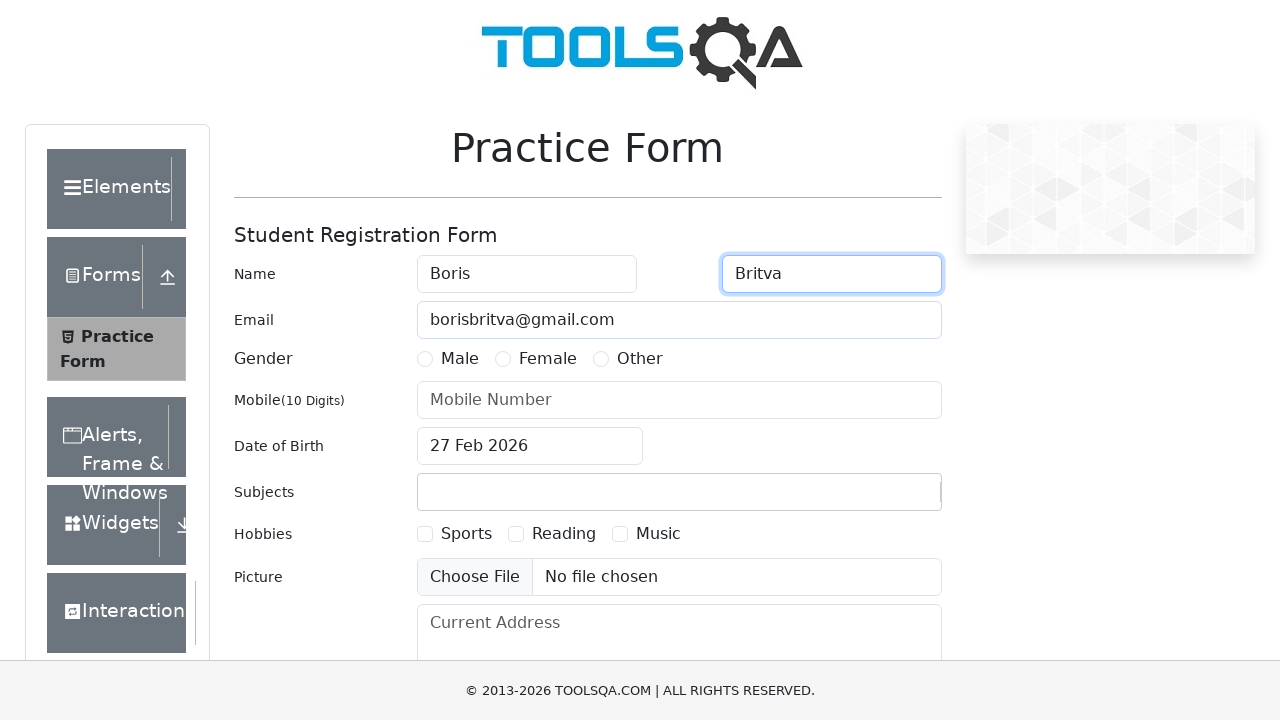

Filled phone number field with '8999818907' on #userNumber
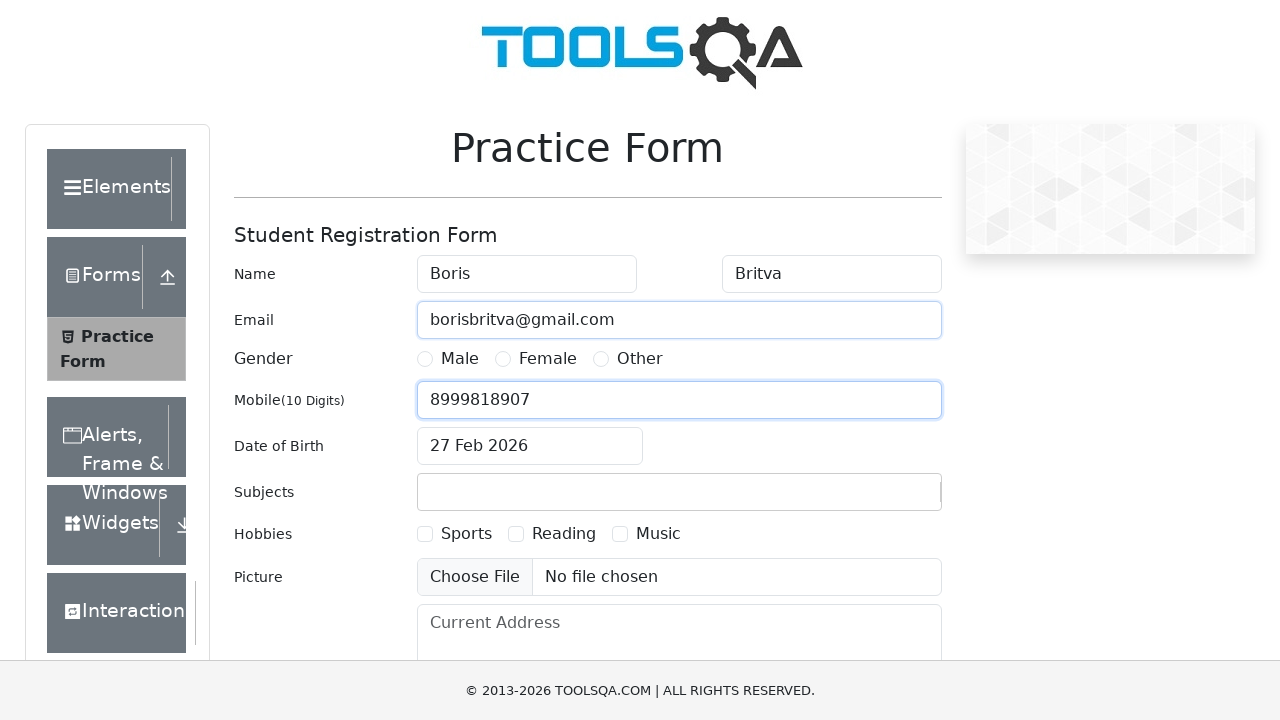

Selected 'Male' gender option at (126, 424) on text=Male
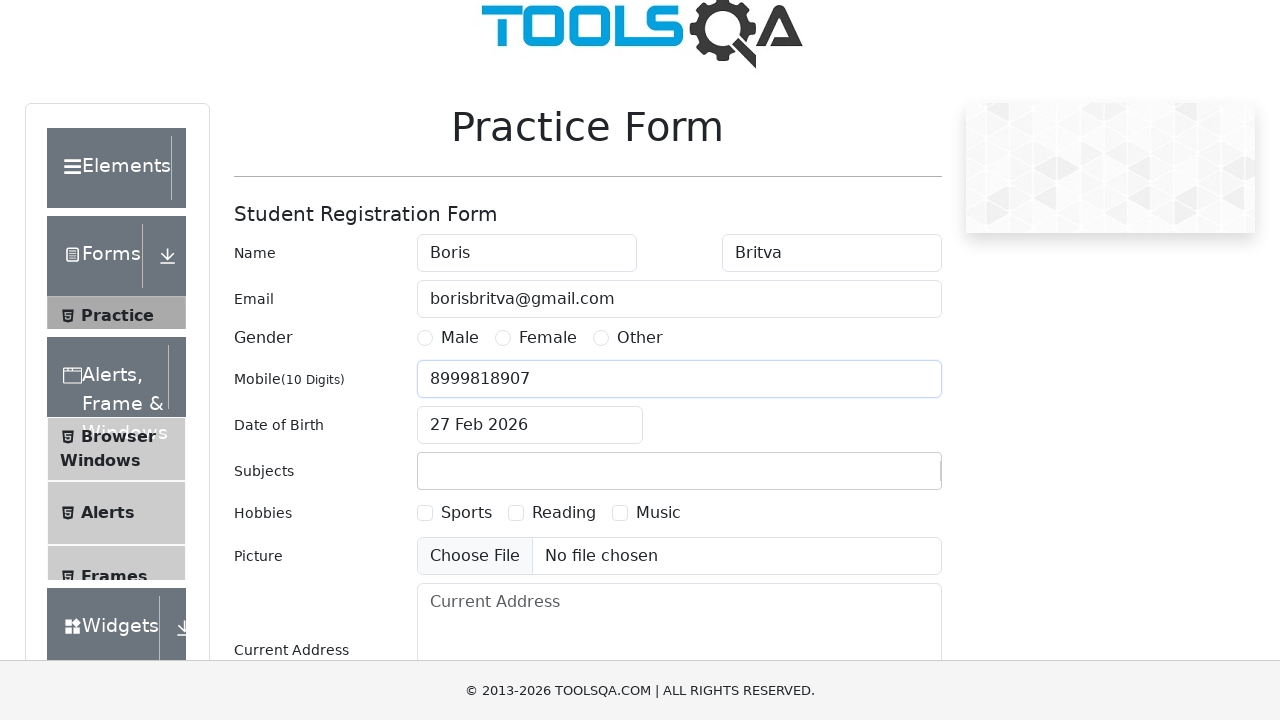

Clicked date of birth input field at (530, 425) on #dateOfBirthInput
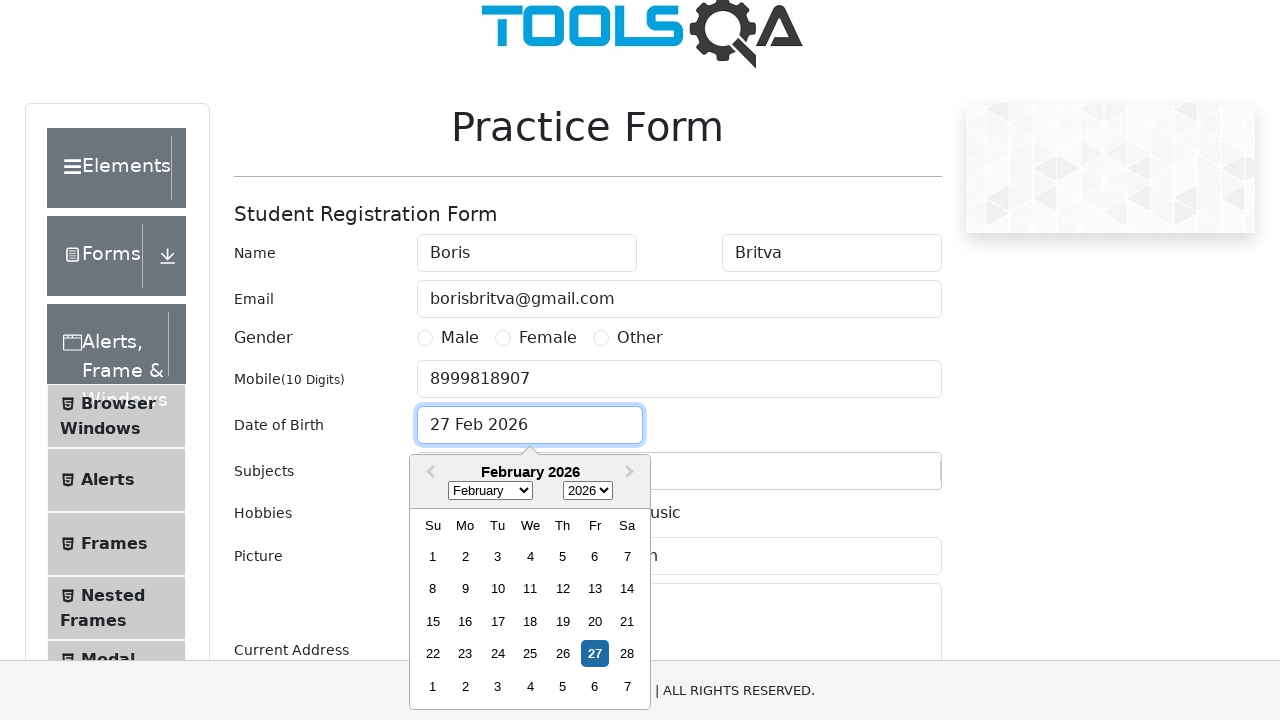

Selected month 8 (September) from date picker on .react-datepicker__month-select
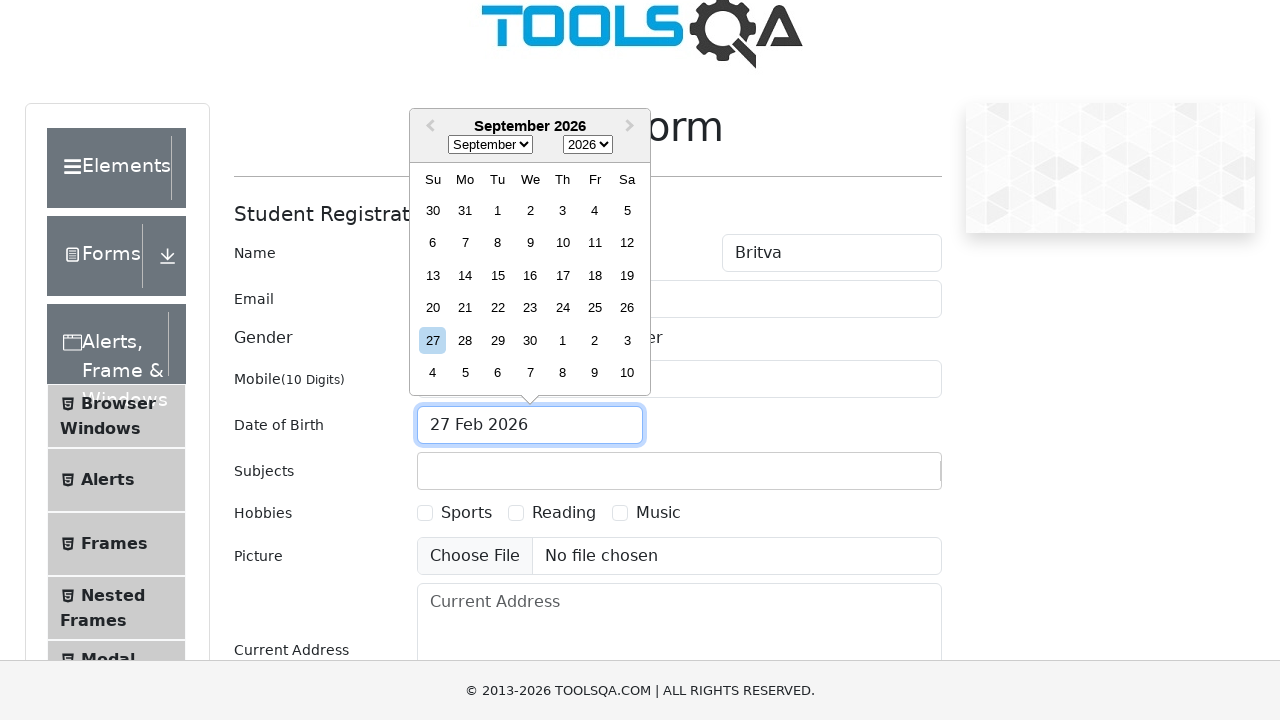

Selected year 1990 from date picker on .react-datepicker__year-select
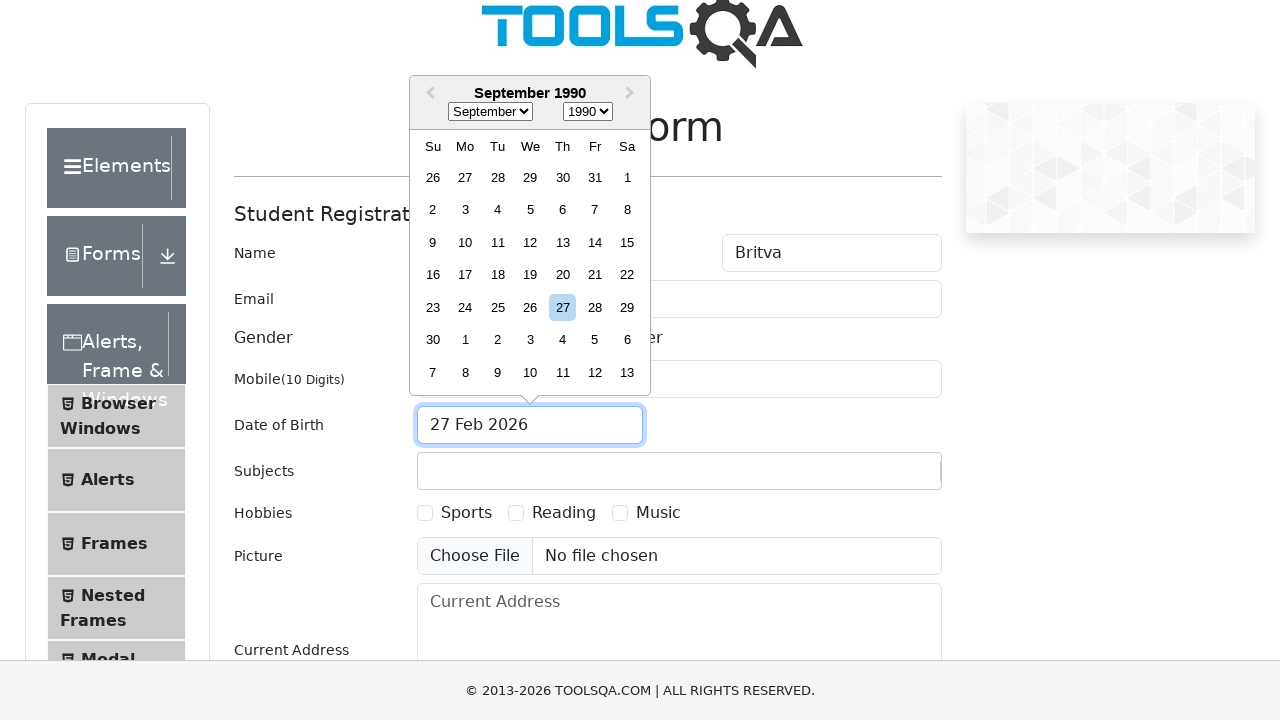

Selected day 13 from date picker at (562, 242) on .react-datepicker__day--013
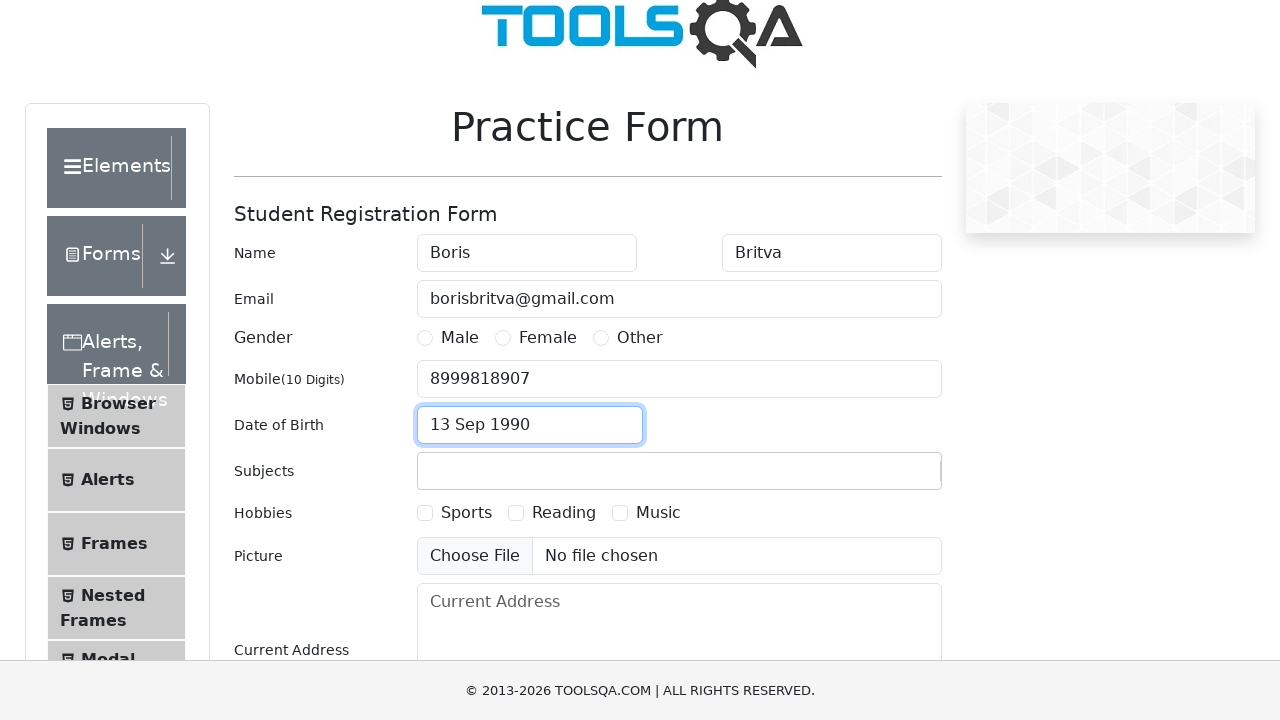

Filled subjects input with 'Math' on #subjectsInput
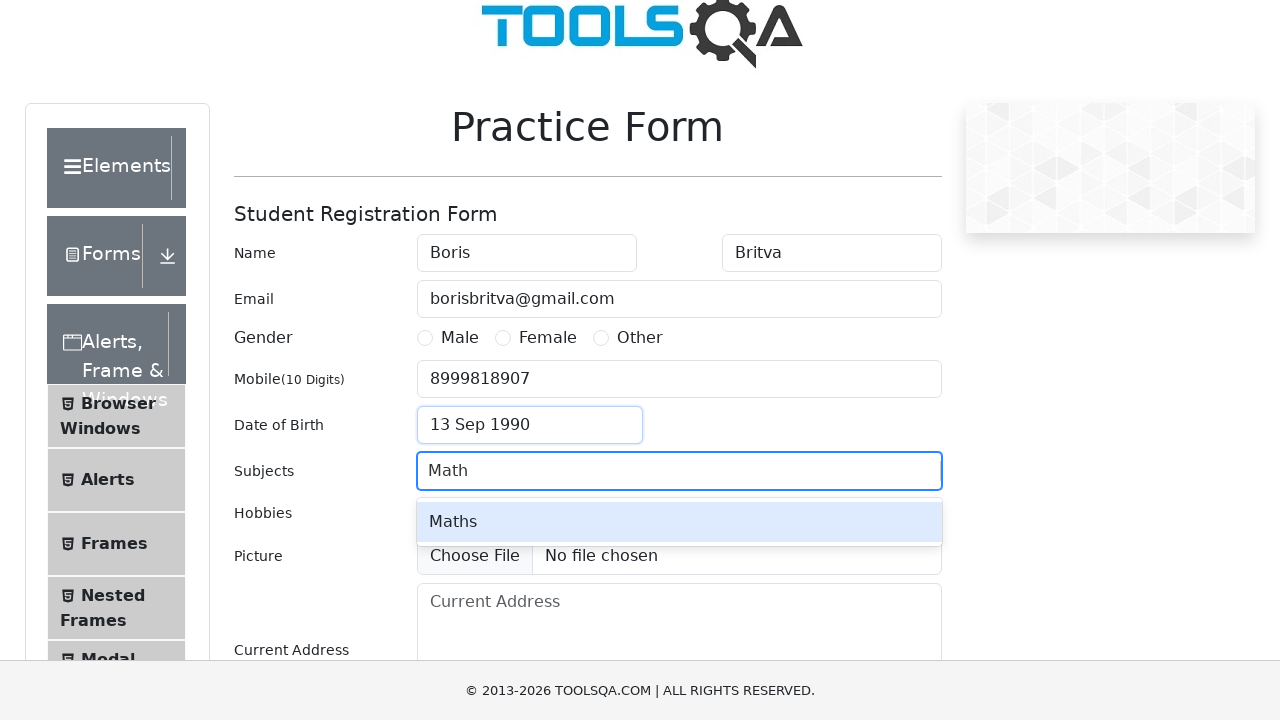

Pressed Enter to add Math subject on #subjectsInput
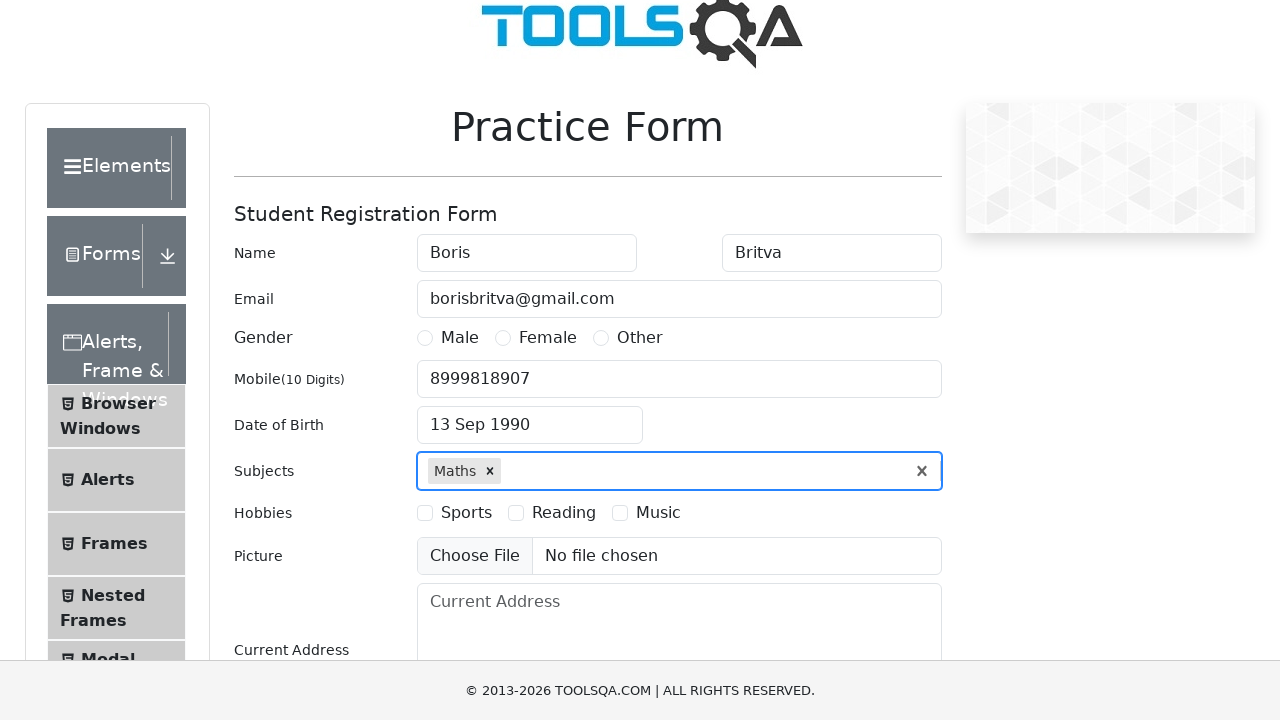

Selected 'Sports' hobby option at (466, 512) on text=Sports
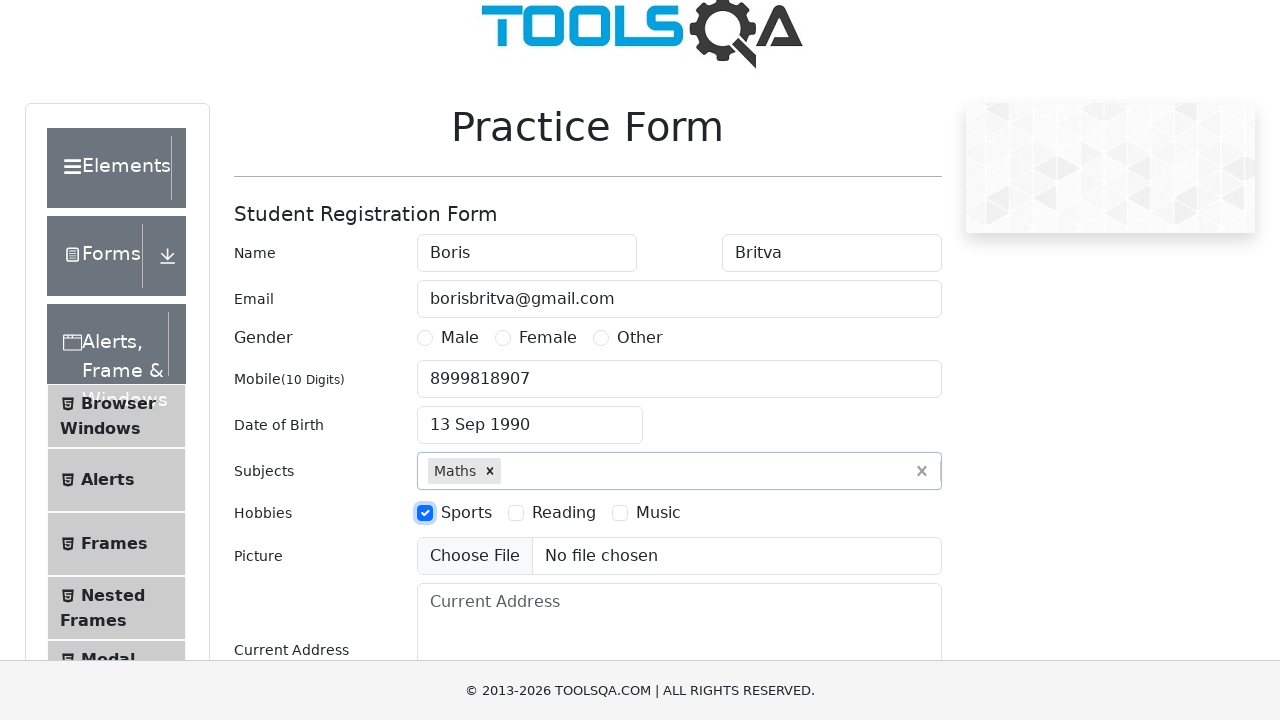

Filled state field with 'Uttar Pradesh' on #react-select-3-input
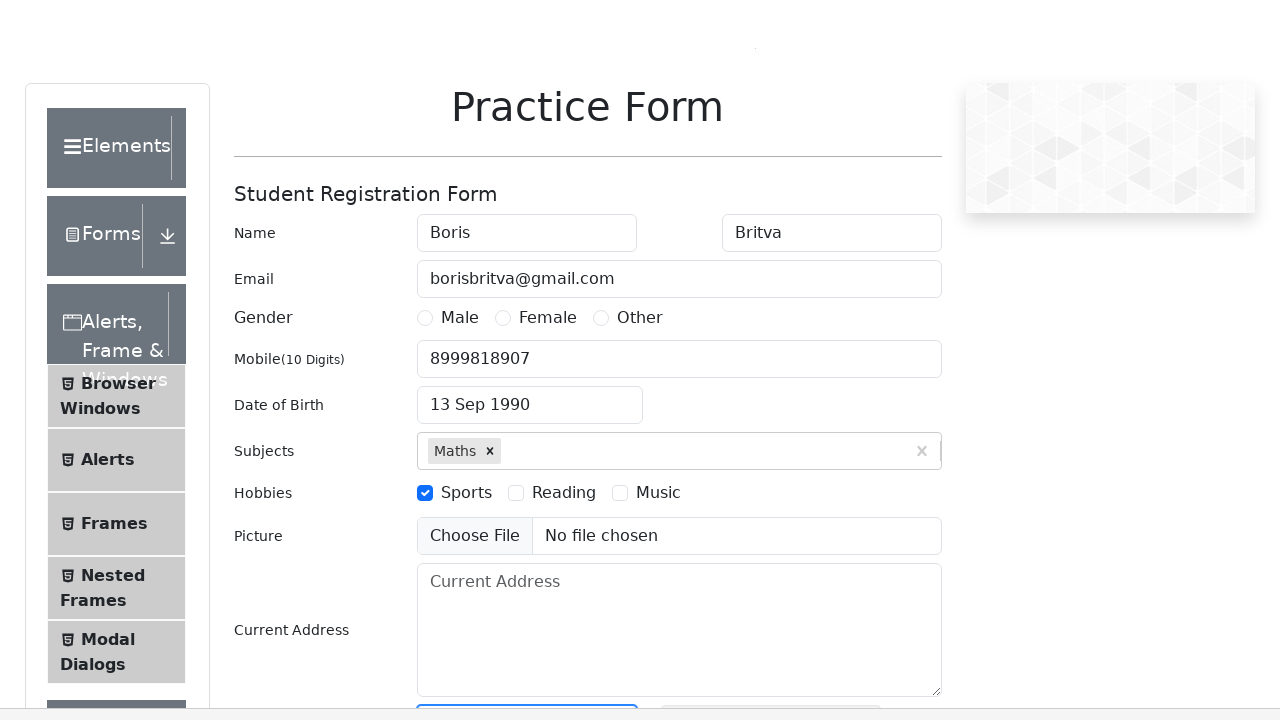

Pressed Enter to confirm state selection on #react-select-3-input
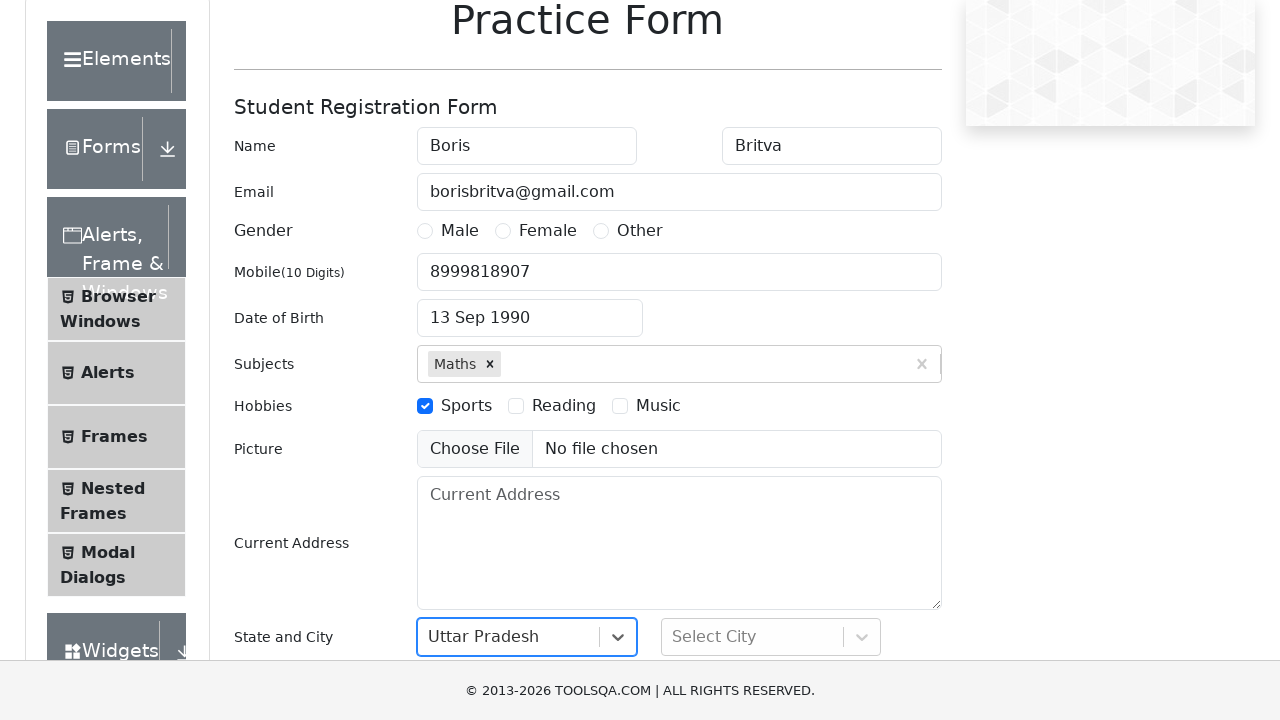

Filled city field with 'Agra' on #react-select-4-input
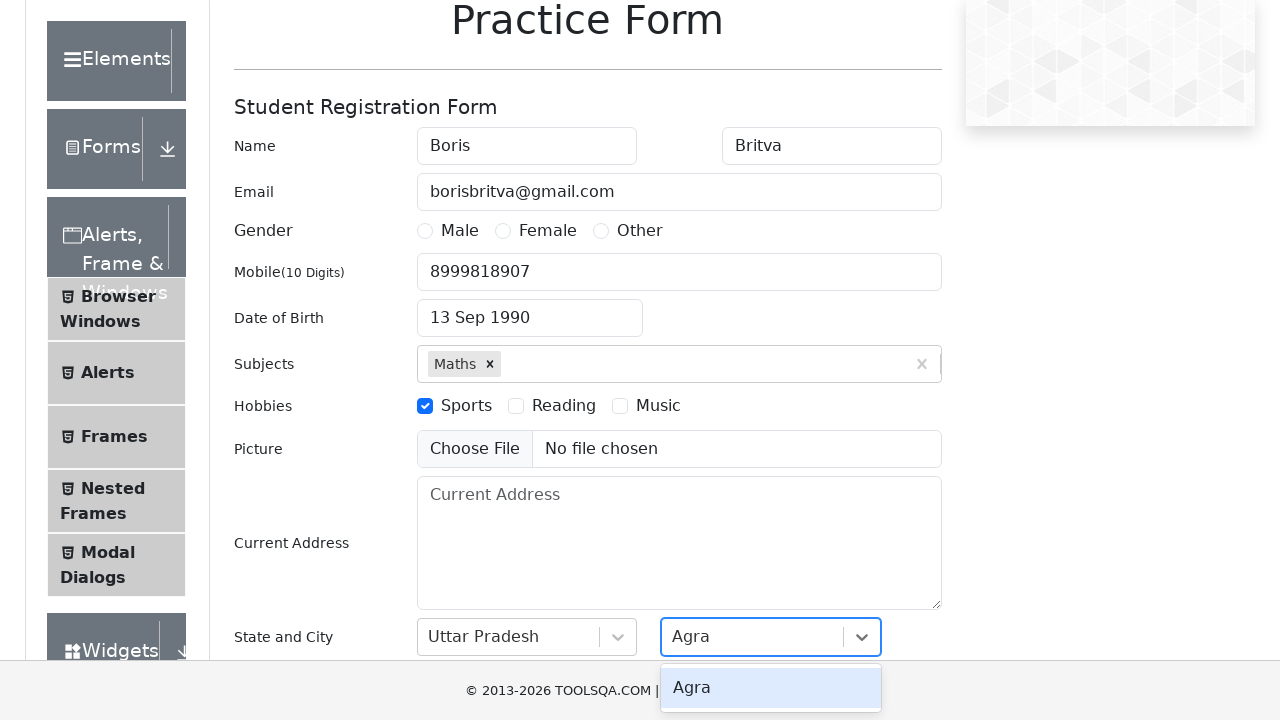

Pressed Enter to confirm city selection on #react-select-4-input
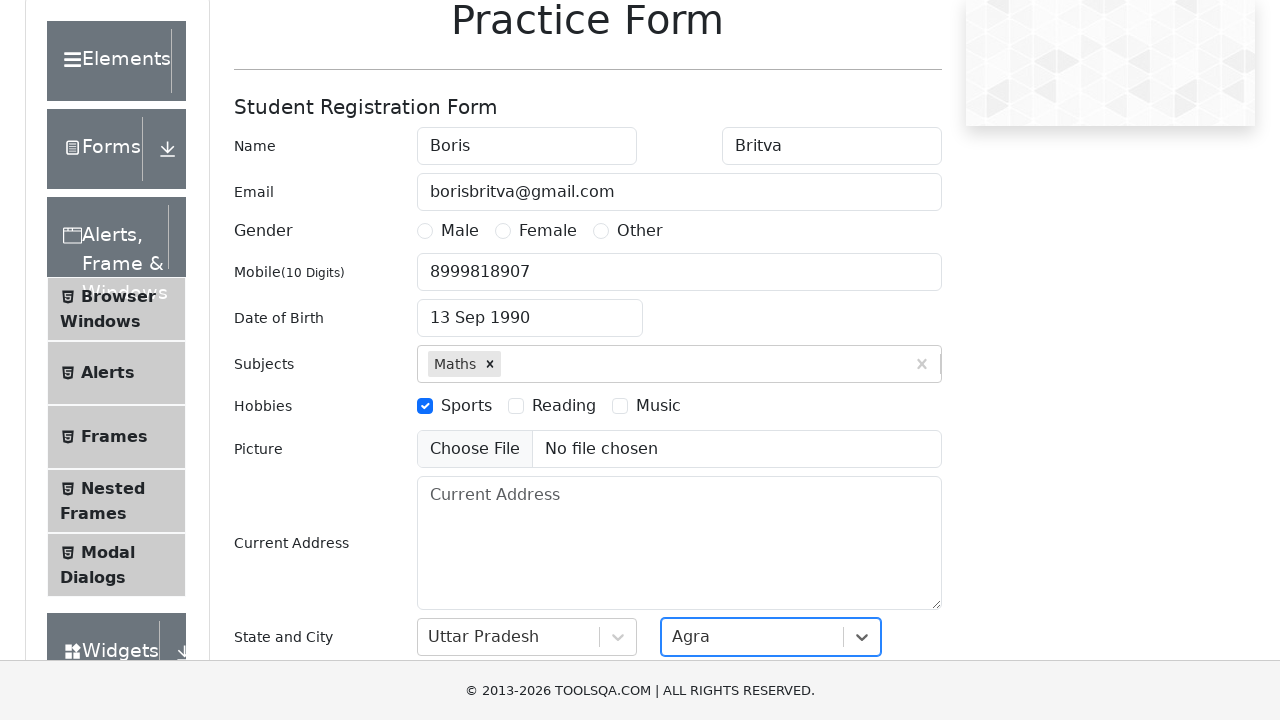

Filled current address field with 'USSR' on textarea[placeholder='Current Address']
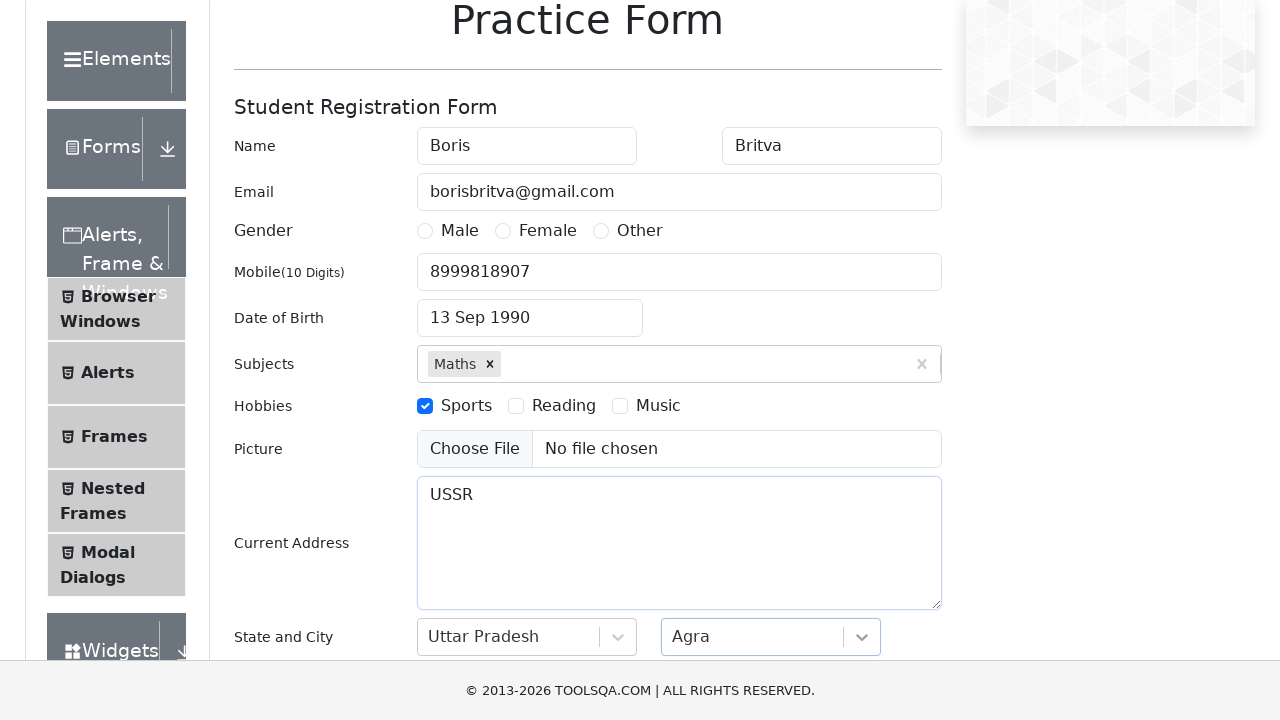

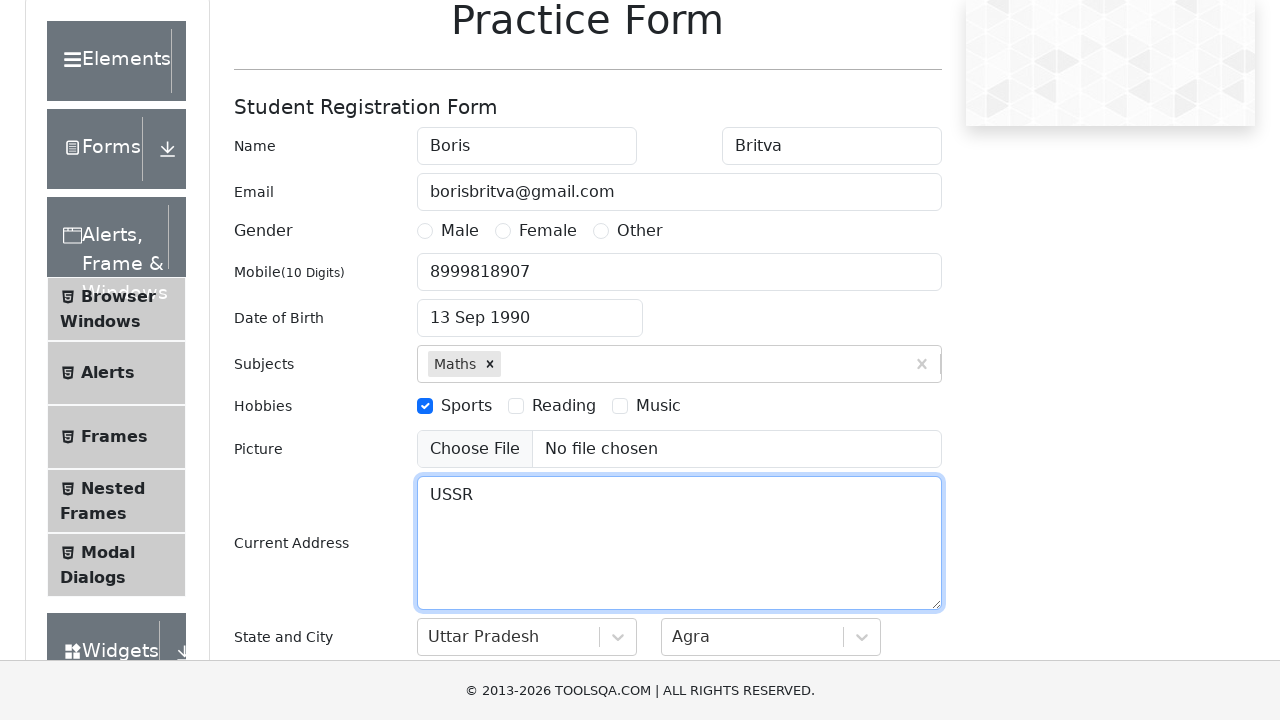